Tests the add-to-cart functionality on a demo e-commerce site by selecting a product, clicking add to cart, and verifying the product appears in the shopping cart.

Starting URL: https://bstackdemo.com/

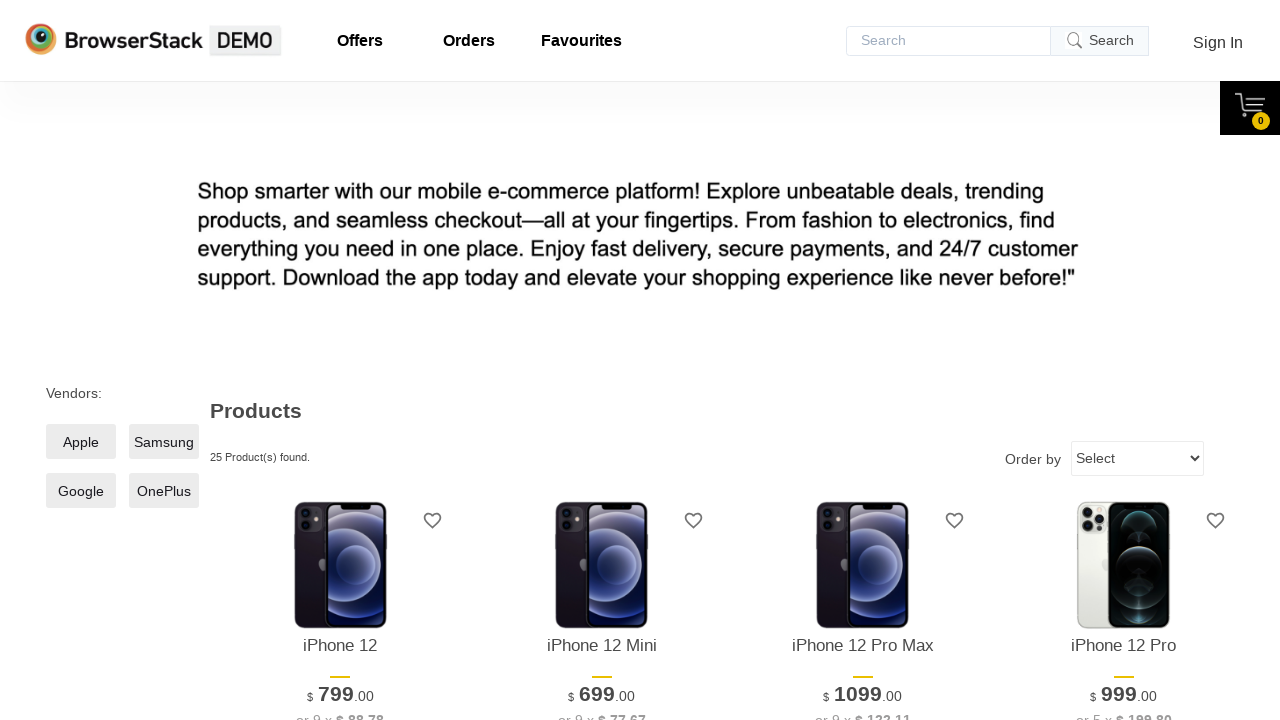

Page loaded and title matched StackDemo
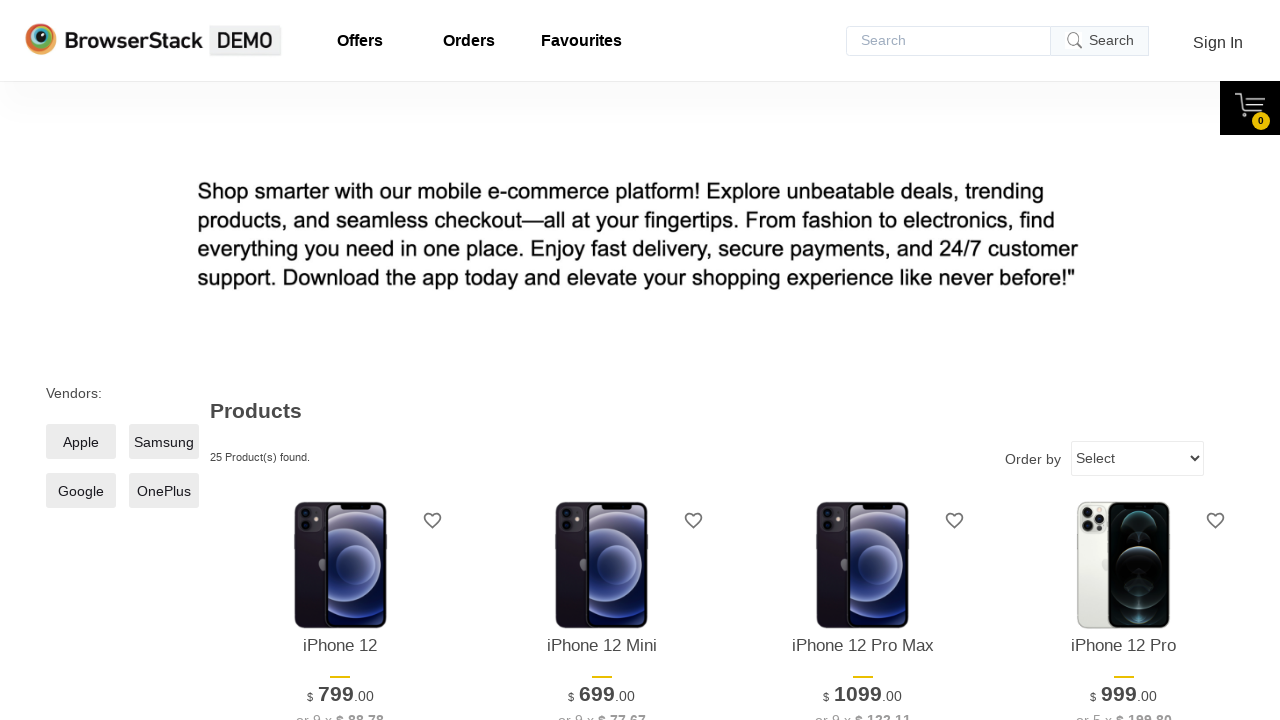

First product element became visible
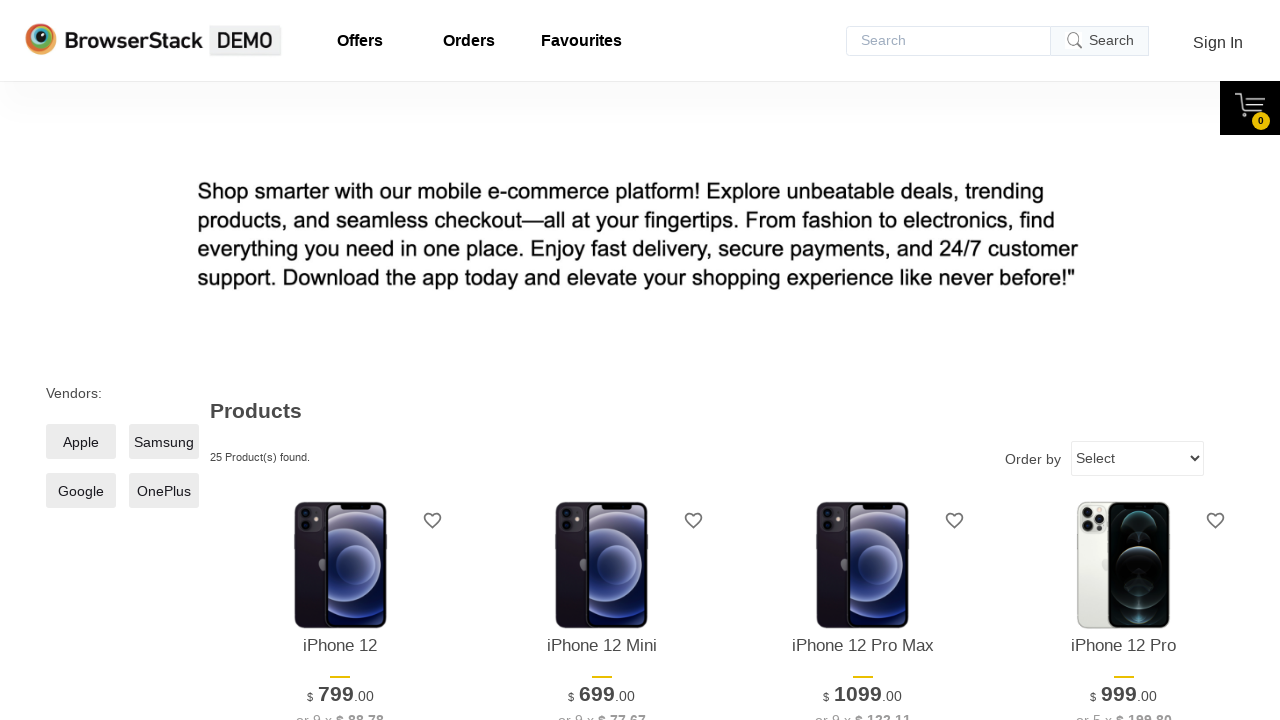

Retrieved product name: iPhone 12
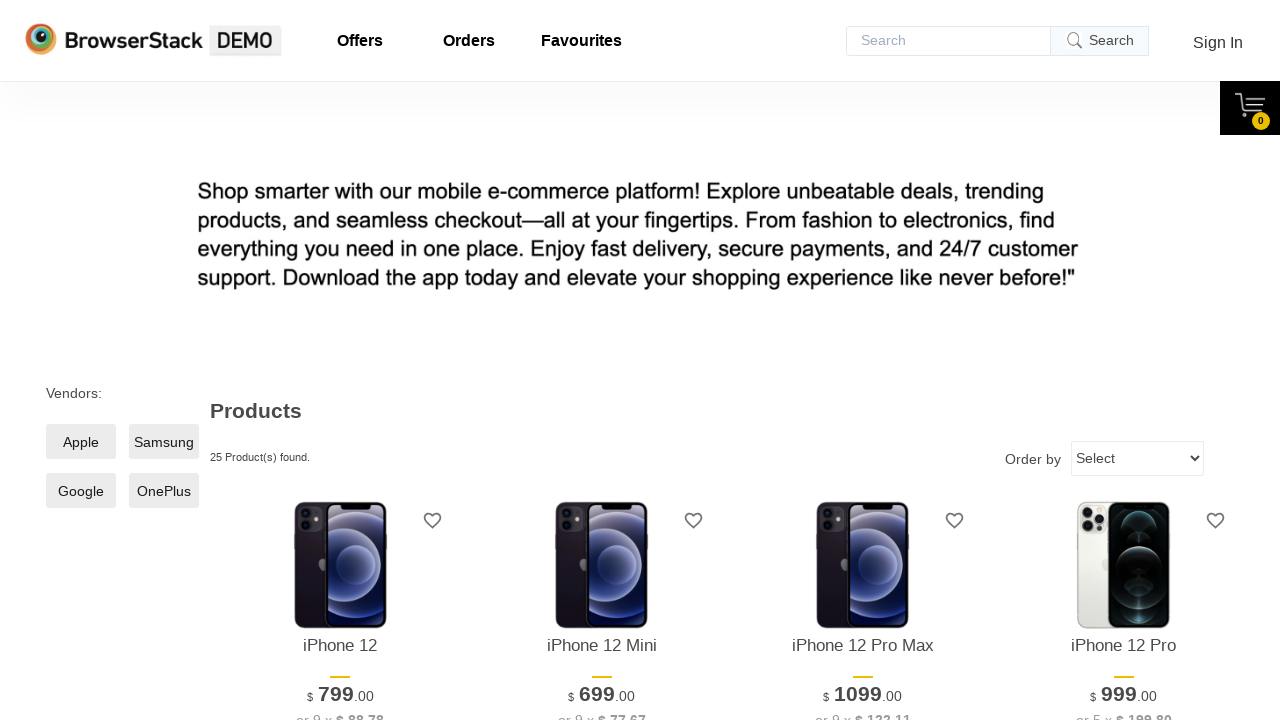

Add to cart button became visible
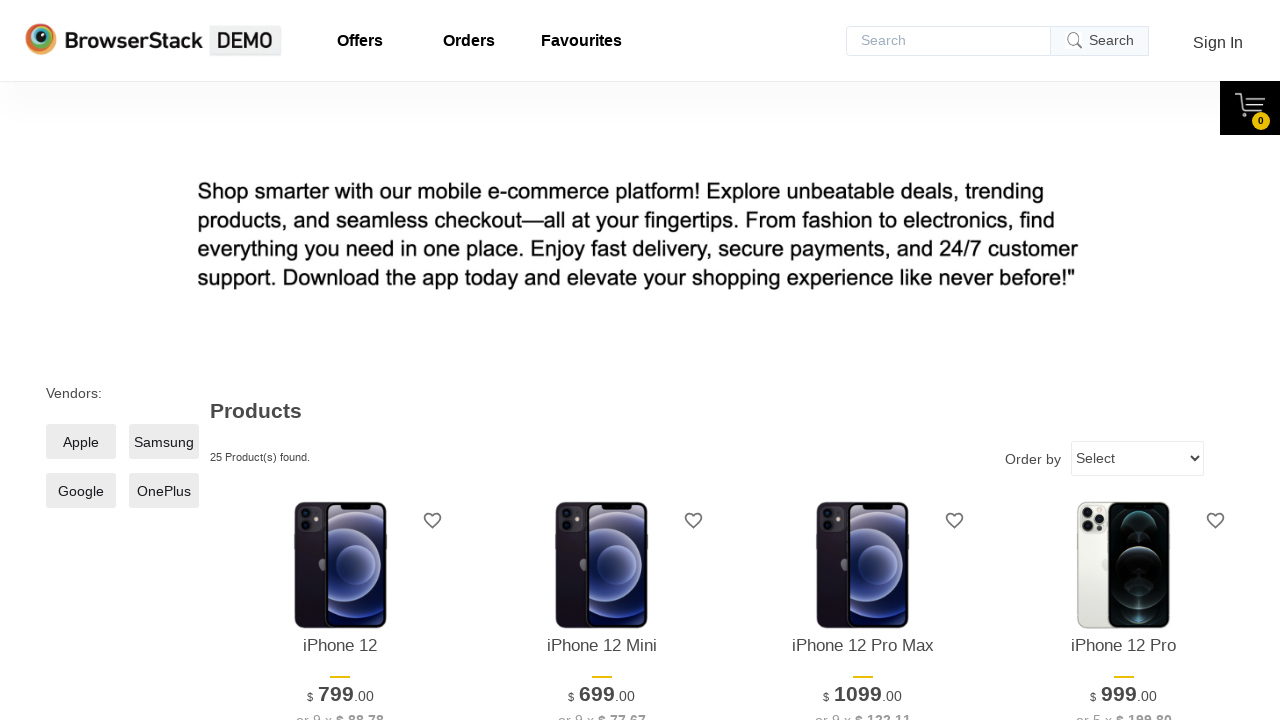

Clicked Add to cart button for first product at (340, 361) on xpath=//*[@id="1"]/div[4]
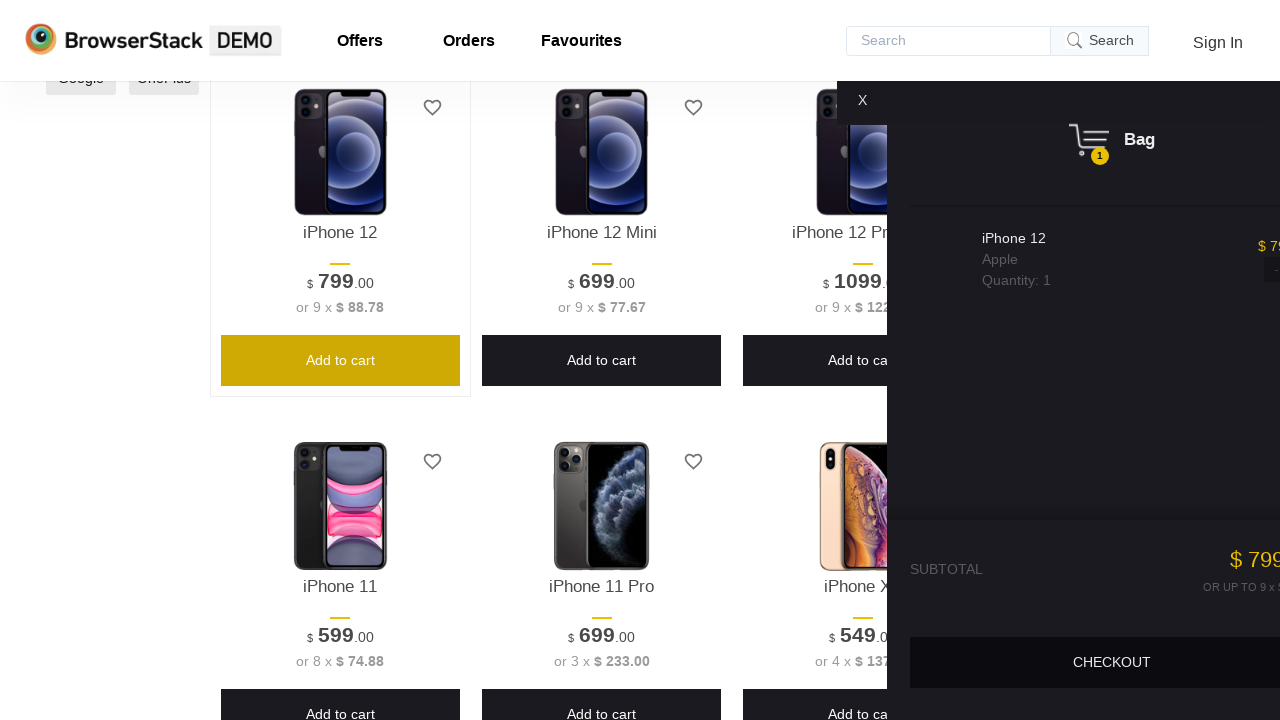

Shopping cart pane became visible
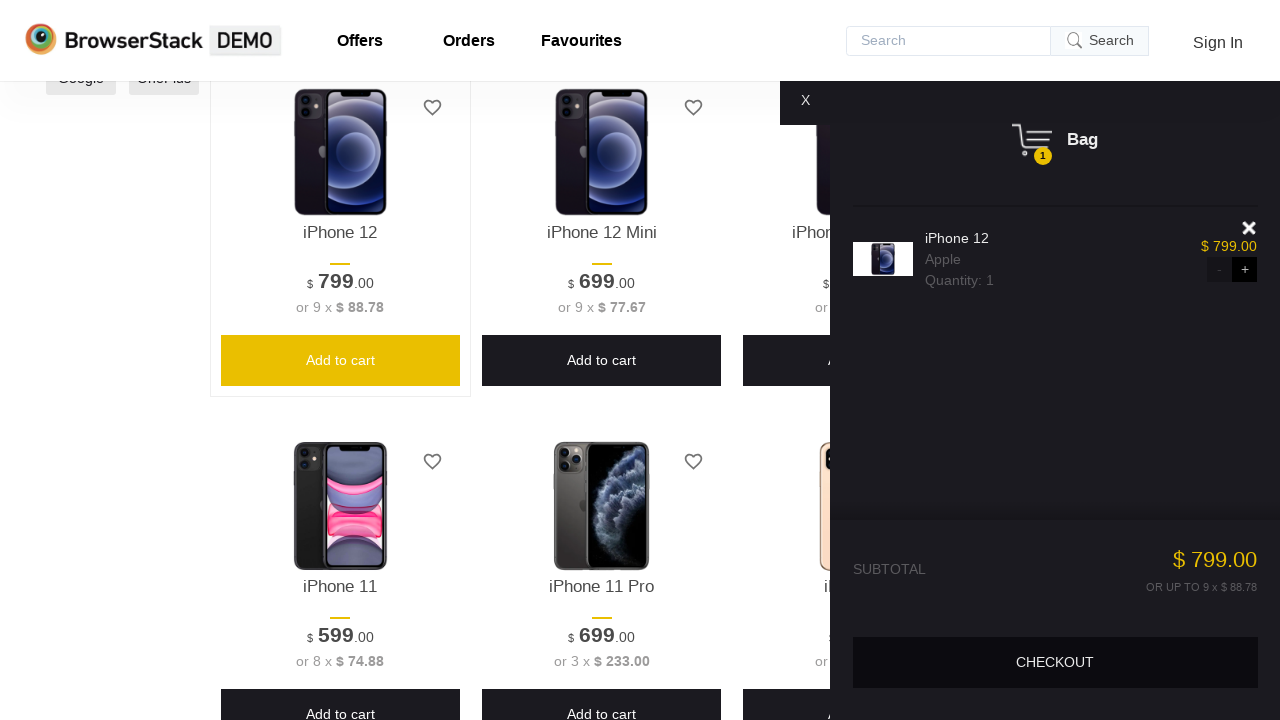

Product element in cart became visible
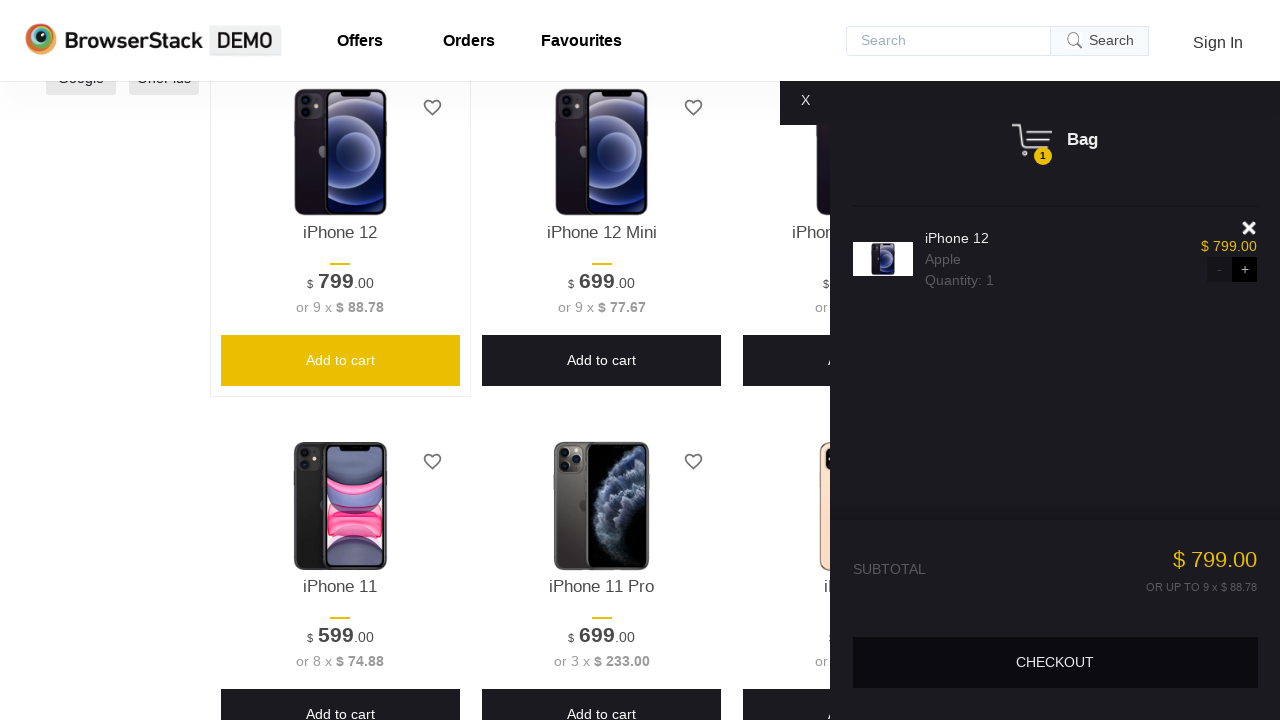

Retrieved product name from cart: iPhone 12
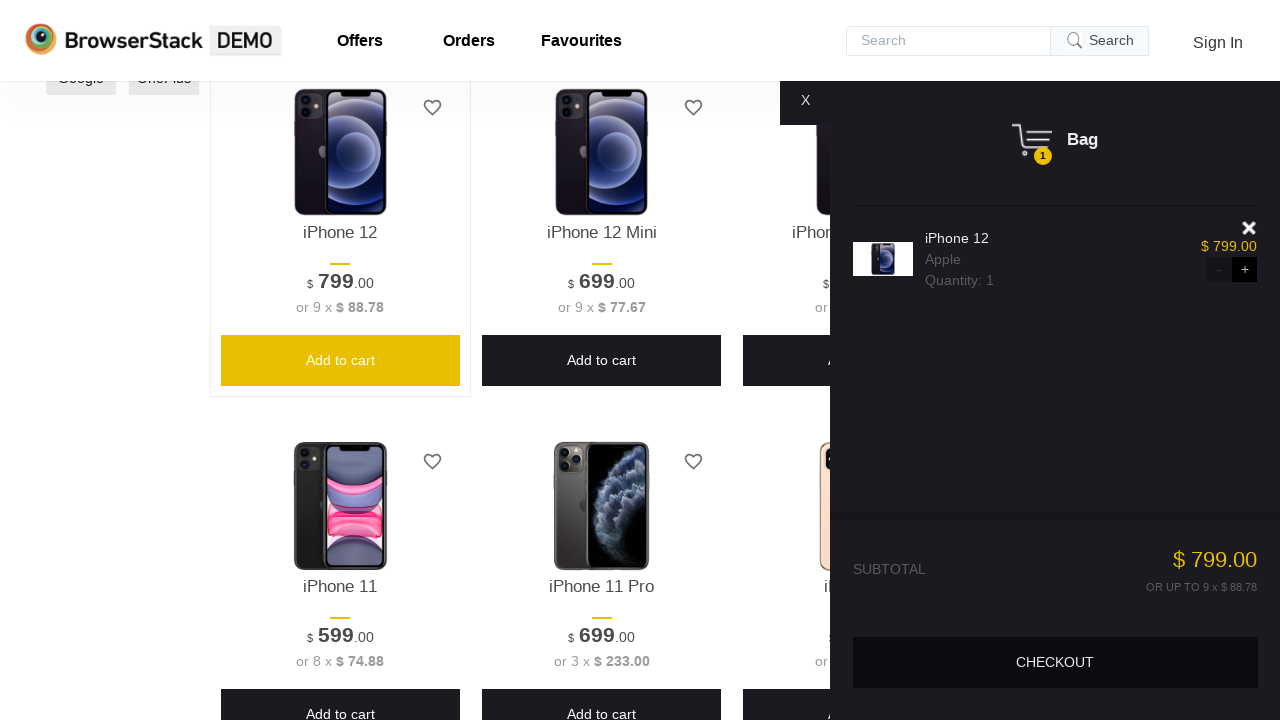

Verified product was added to cart correctly - product names match
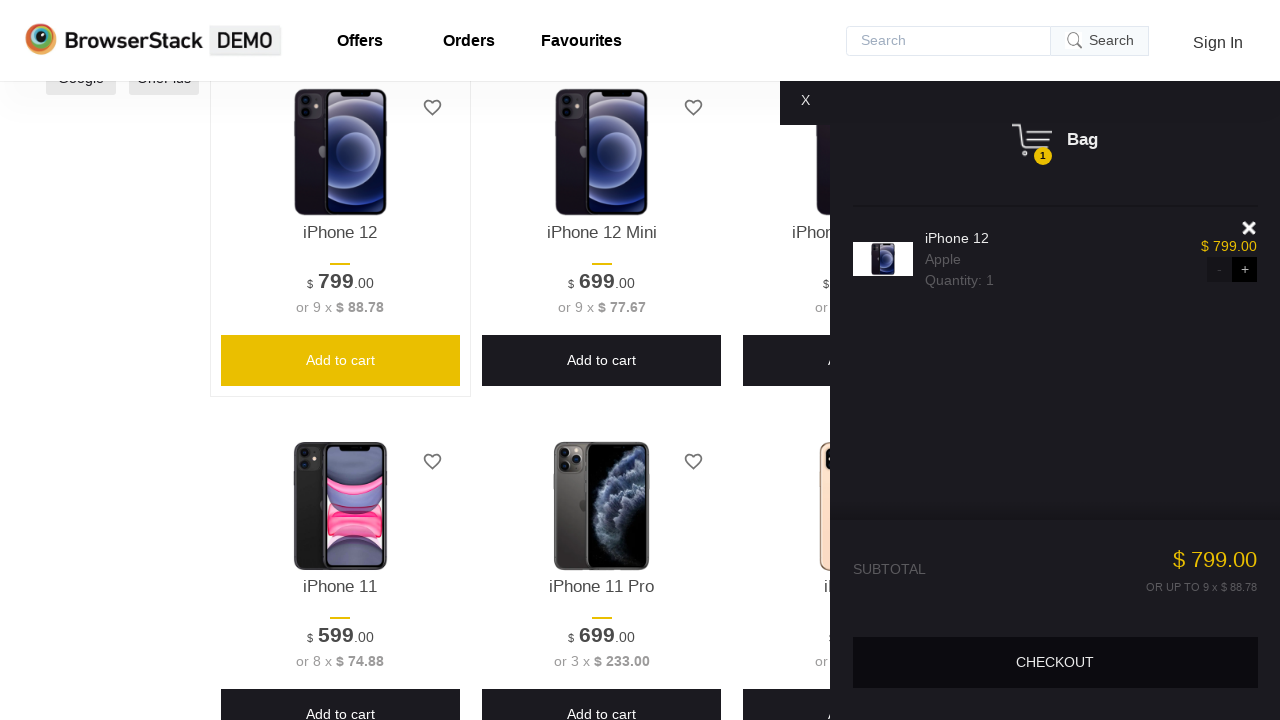

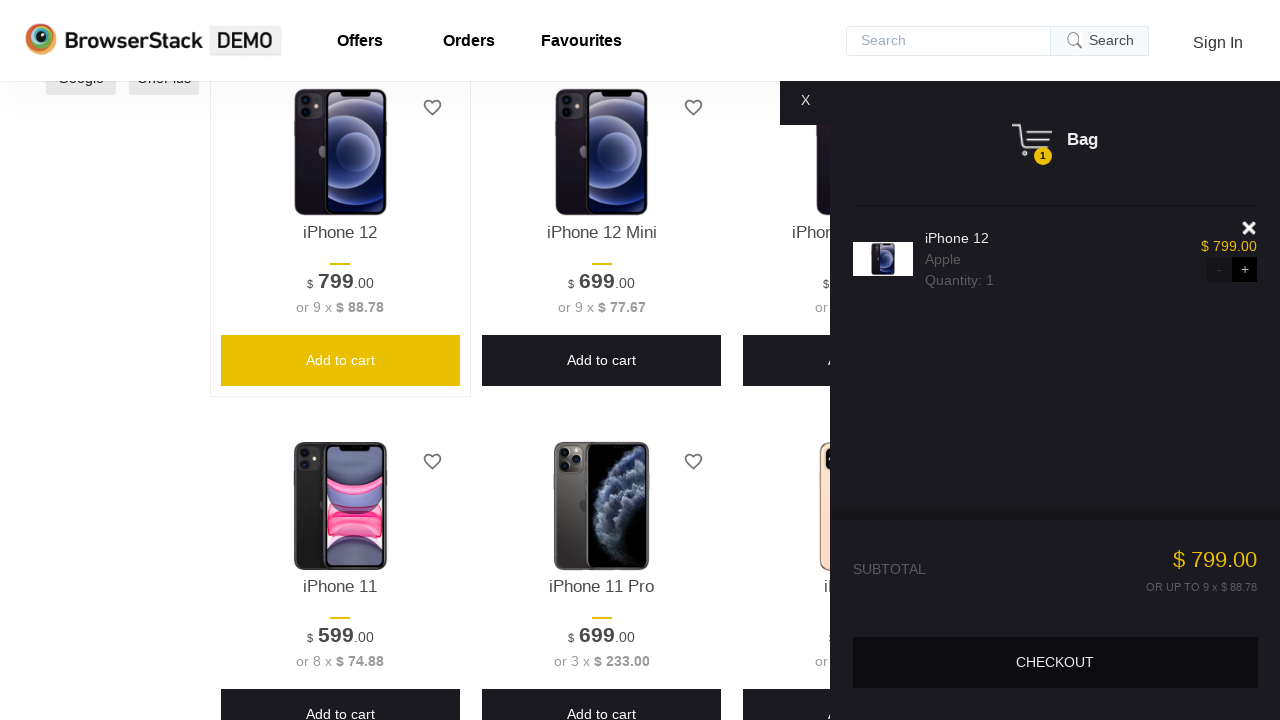